Tests a registration form by filling out personal information fields including name, address, email, phone, gender selection, hobbies, languages, and skills

Starting URL: https://demo.automationtesting.in/

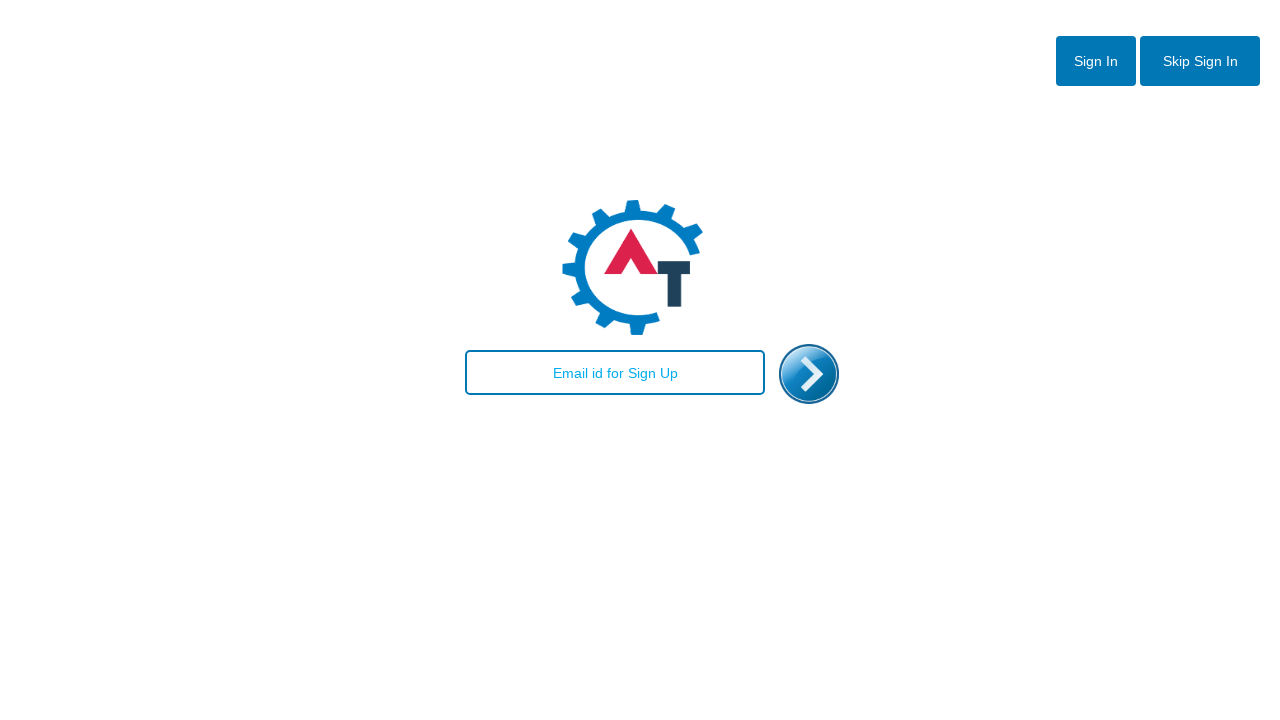

Clicked on the registration link at (809, 374) on xpath=//div[@class='col-xs-7 col-xs-offset-4 ']//a
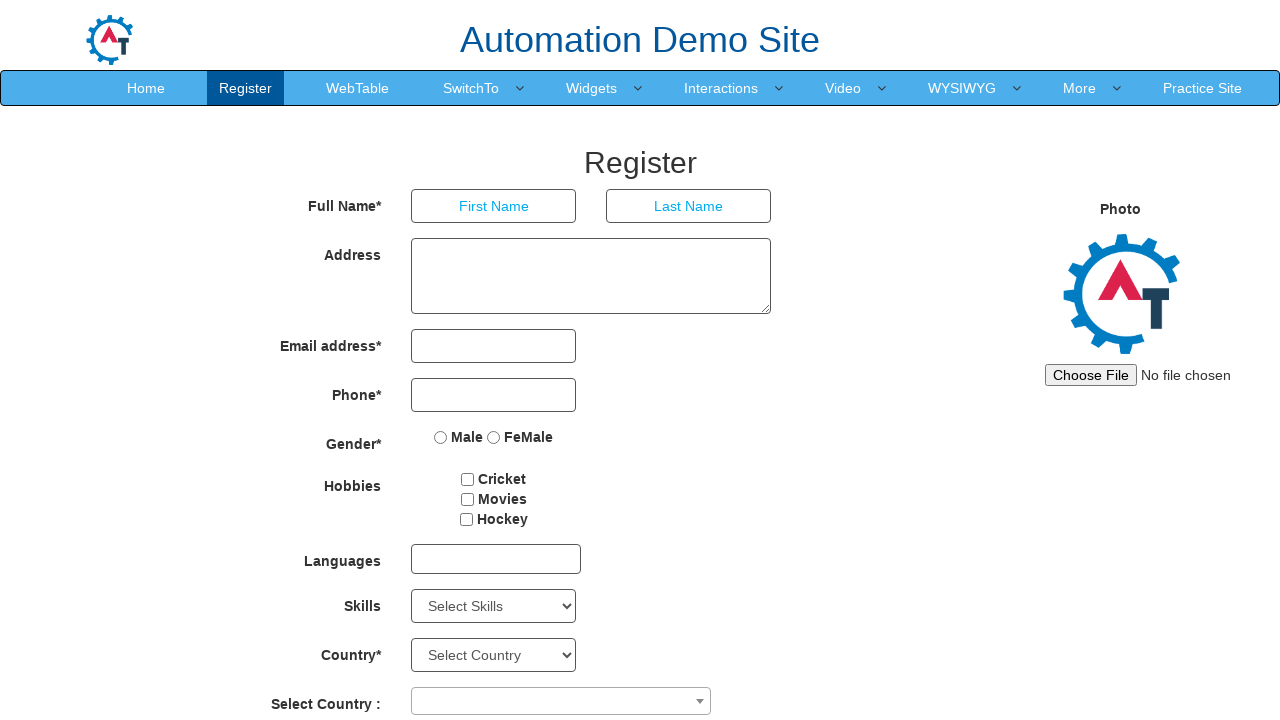

Filled first name field with 'John' on //*[@id='basicBootstrapForm']/div[1]/div[1]/input
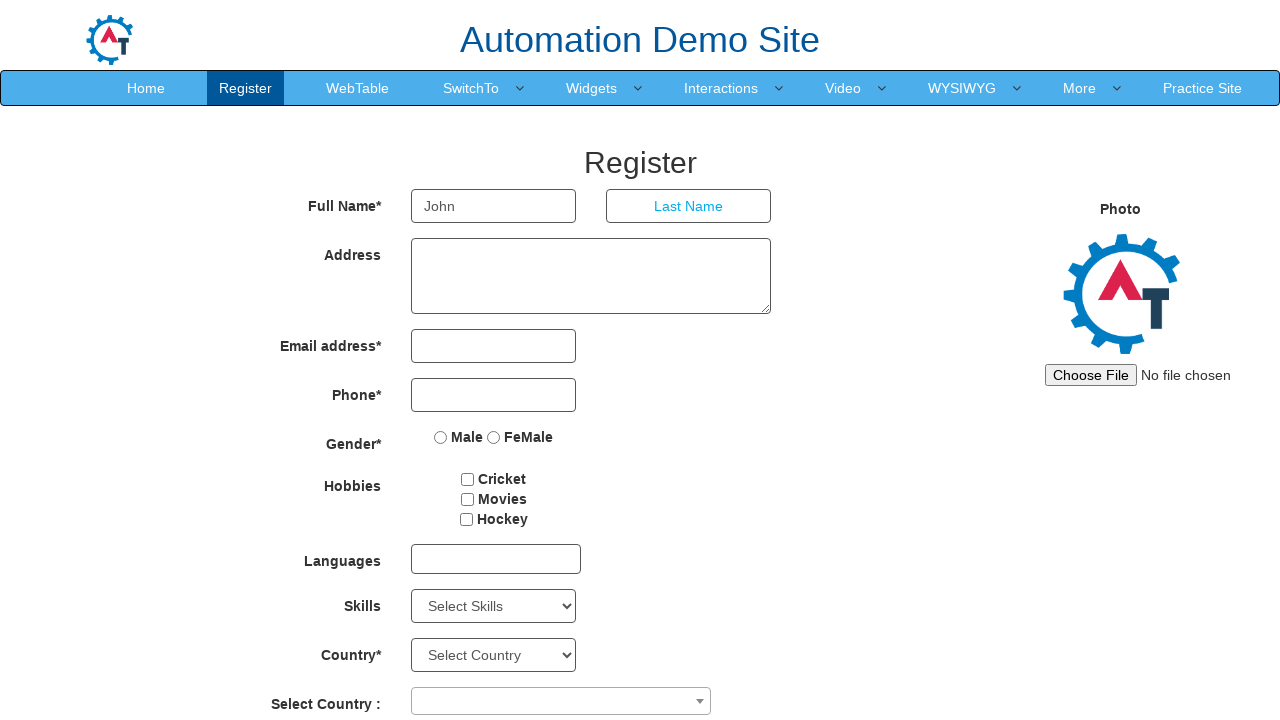

Filled last name field with 'Smith' on //*[@id='basicBootstrapForm']/div[1]/div[2]/input
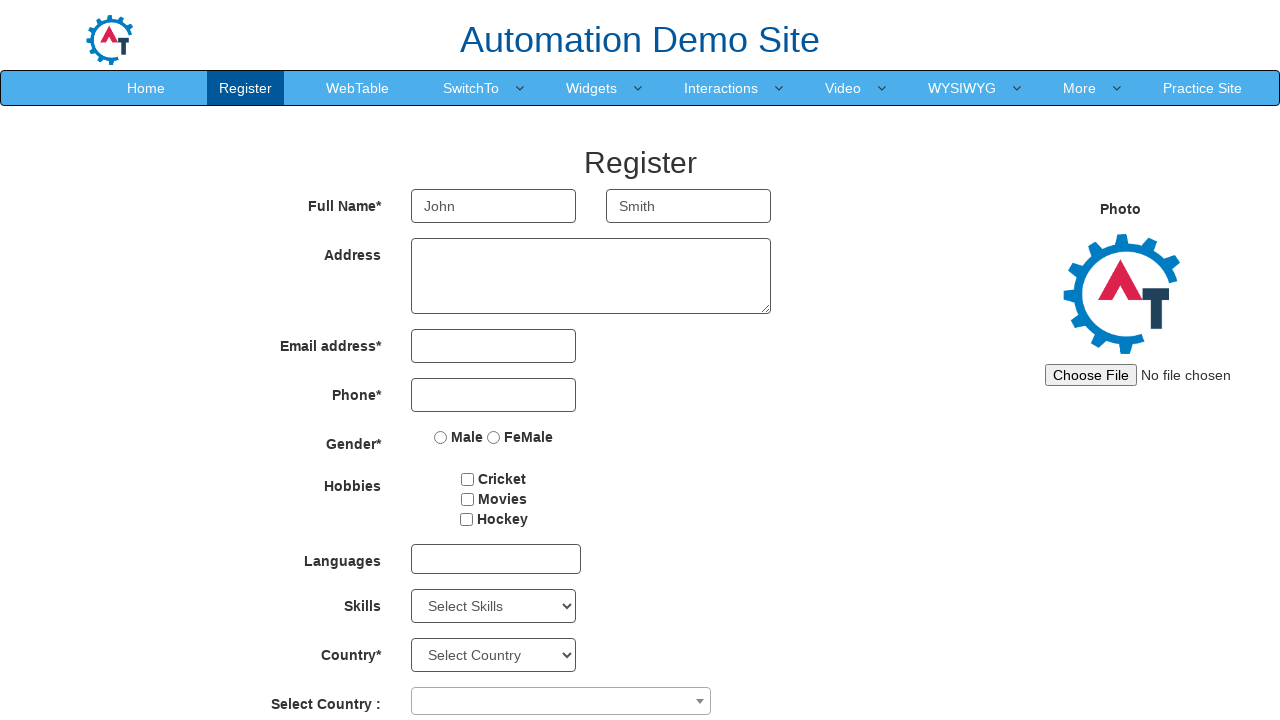

Filled address field with '123 Main Street, Apt 4B' on //textarea[@class='form-control ng-pristine ng-untouched ng-valid']
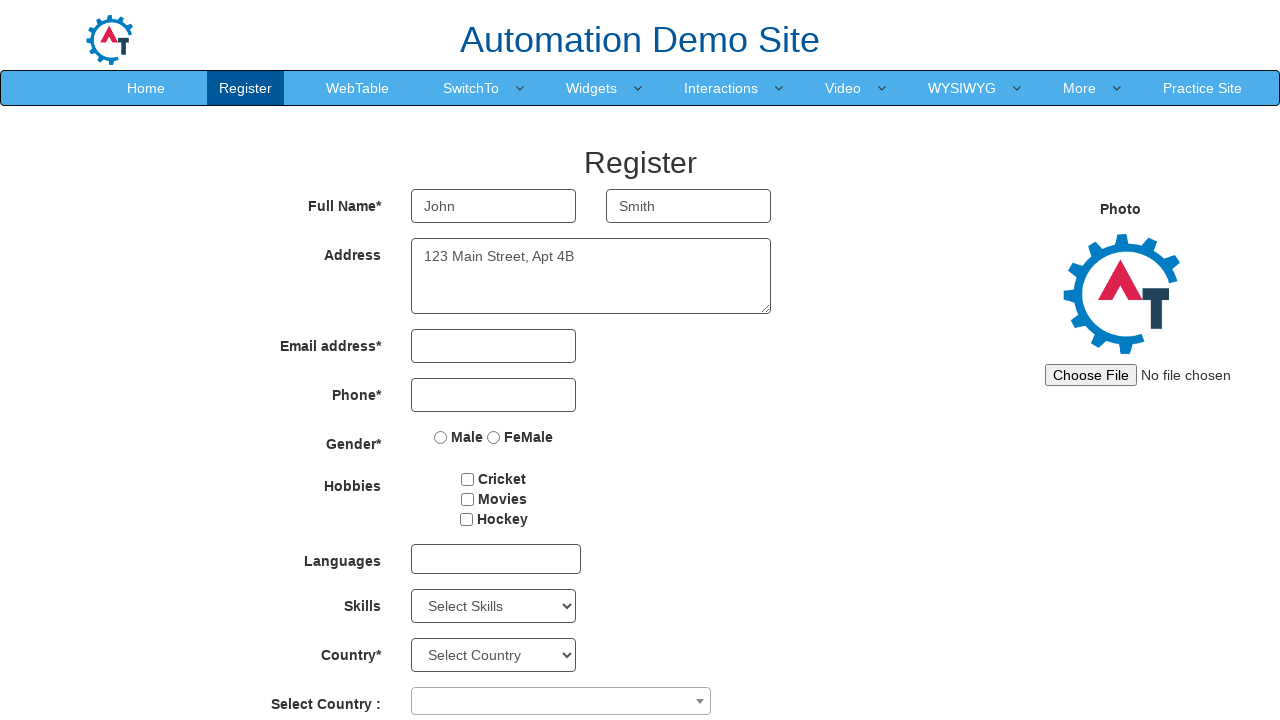

Filled email field with 'johnsmith@example.com' on //input[@class='form-control ng-pristine ng-untouched ng-valid-email ng-invalid 
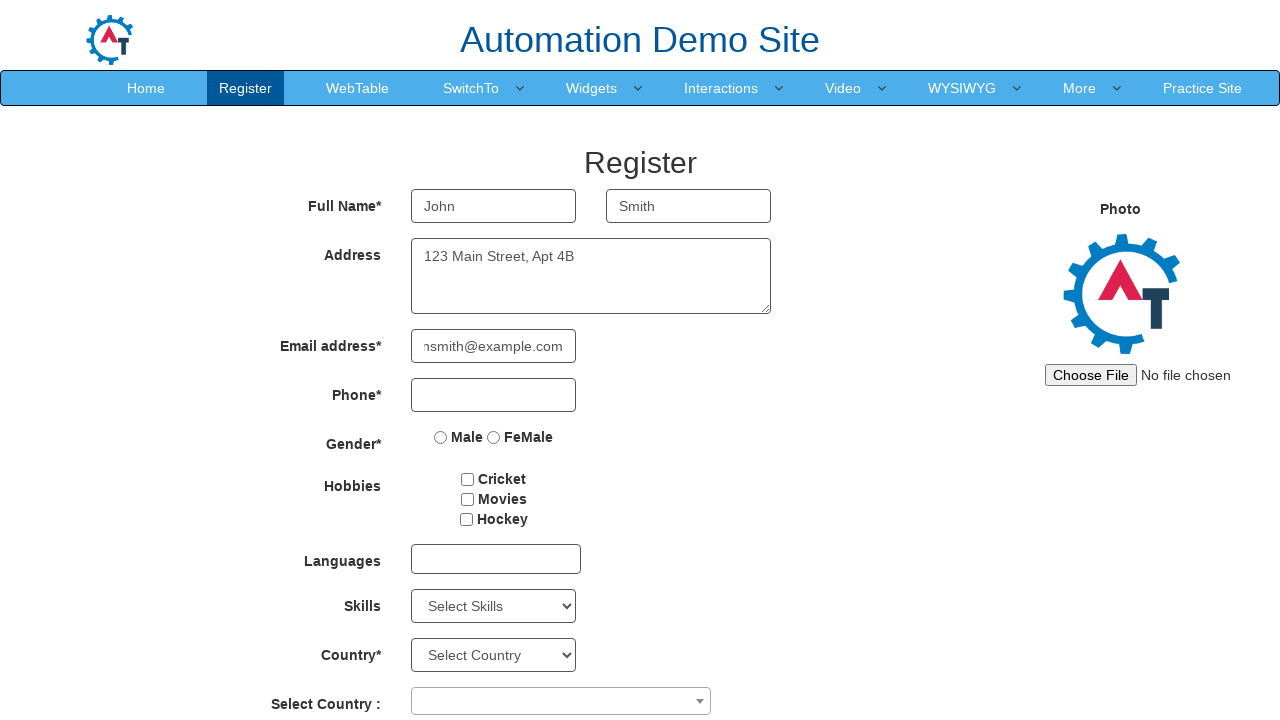

Filled phone number field with '9876543210' on //input[@class='form-control ng-pristine ng-untouched ng-invalid ng-invalid-requ
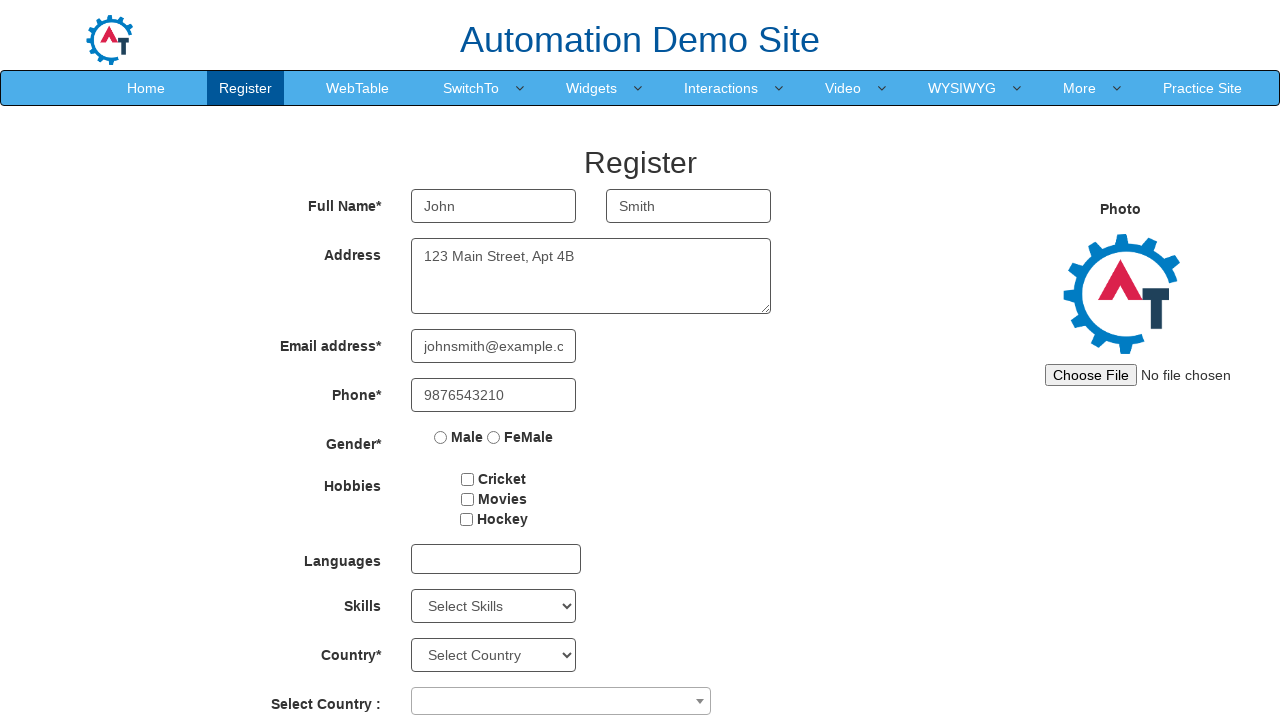

Selected gender option 'Female' at (494, 437) on xpath=//input[@value='FeMale']
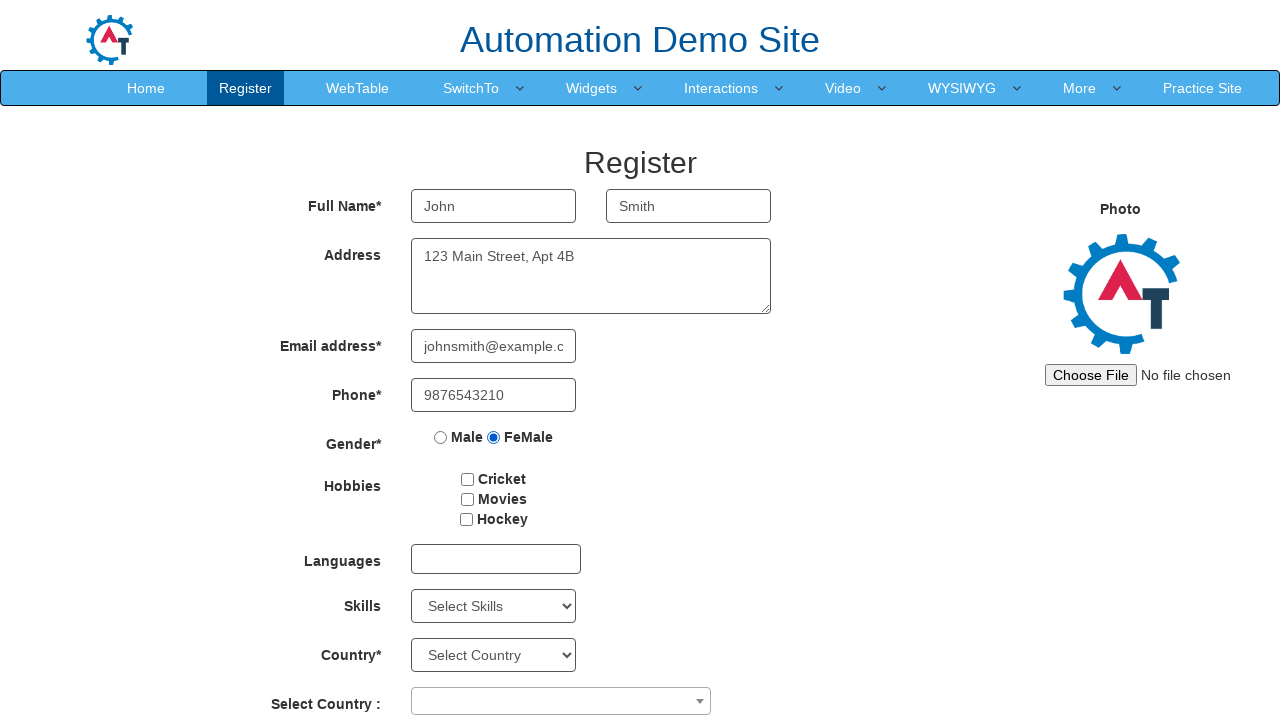

Selected hobby 'Movies' at (467, 499) on xpath=//input[@id='checkbox2']
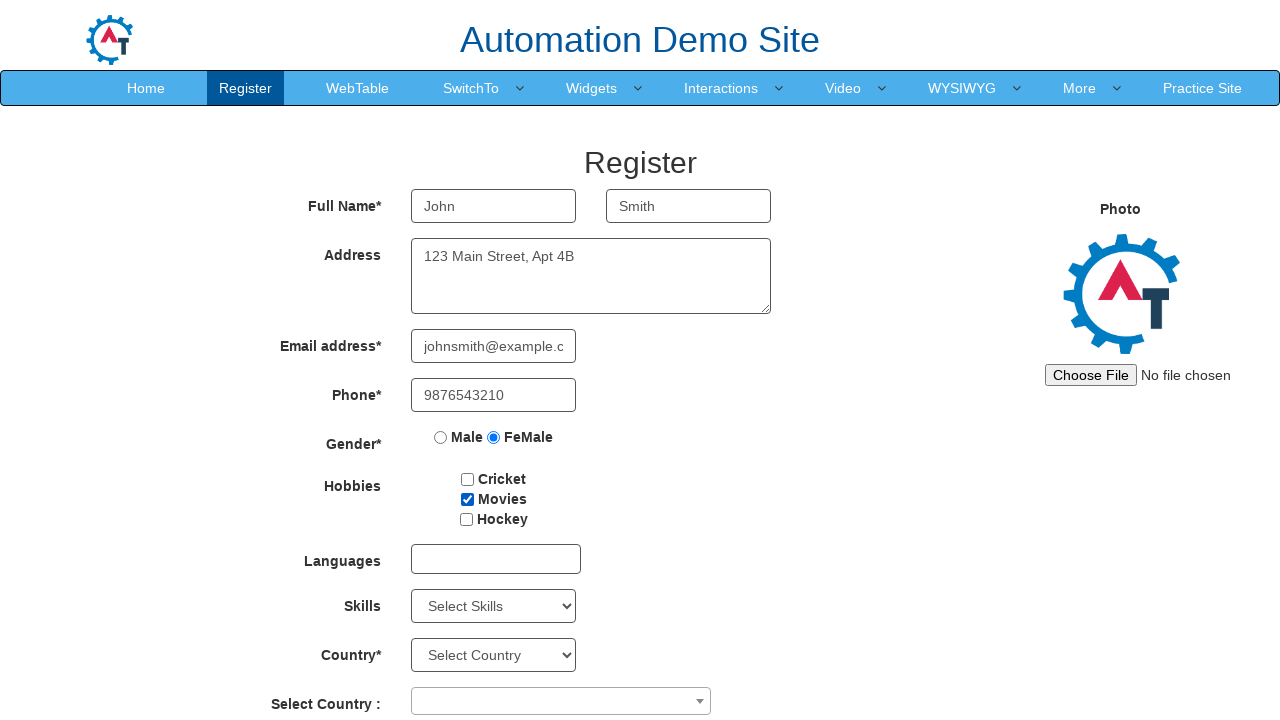

Clicked on language dropdown to open options at (496, 559) on #msdd
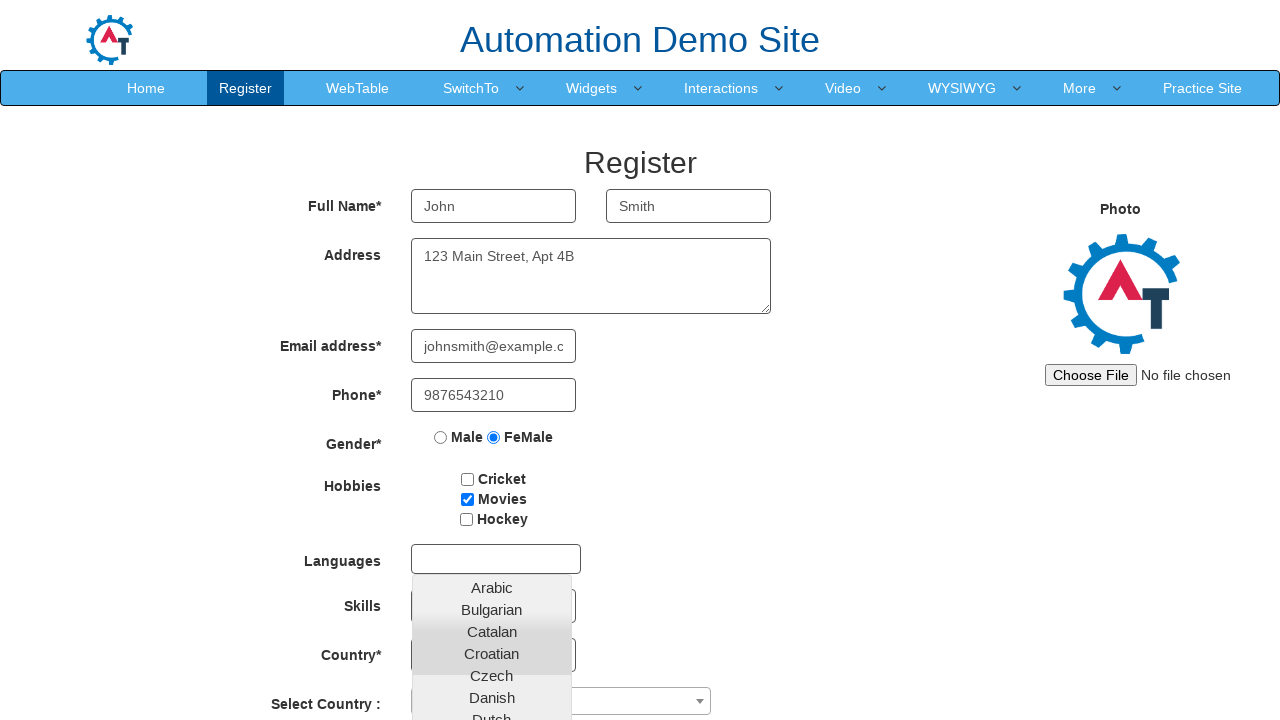

Selected language 'English' at (492, 457) on xpath=//a[text()='English']
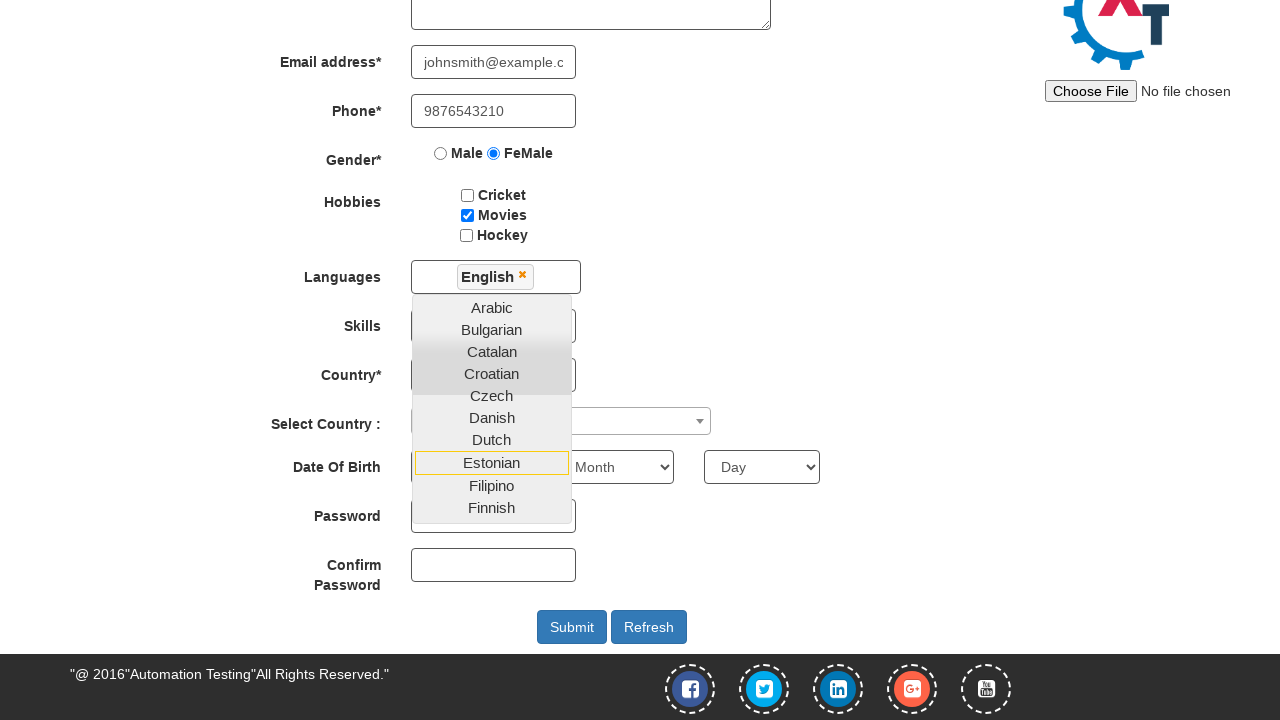

Selected language 'Urdu' at (492, 487) on xpath=//a[text()='Urdu']
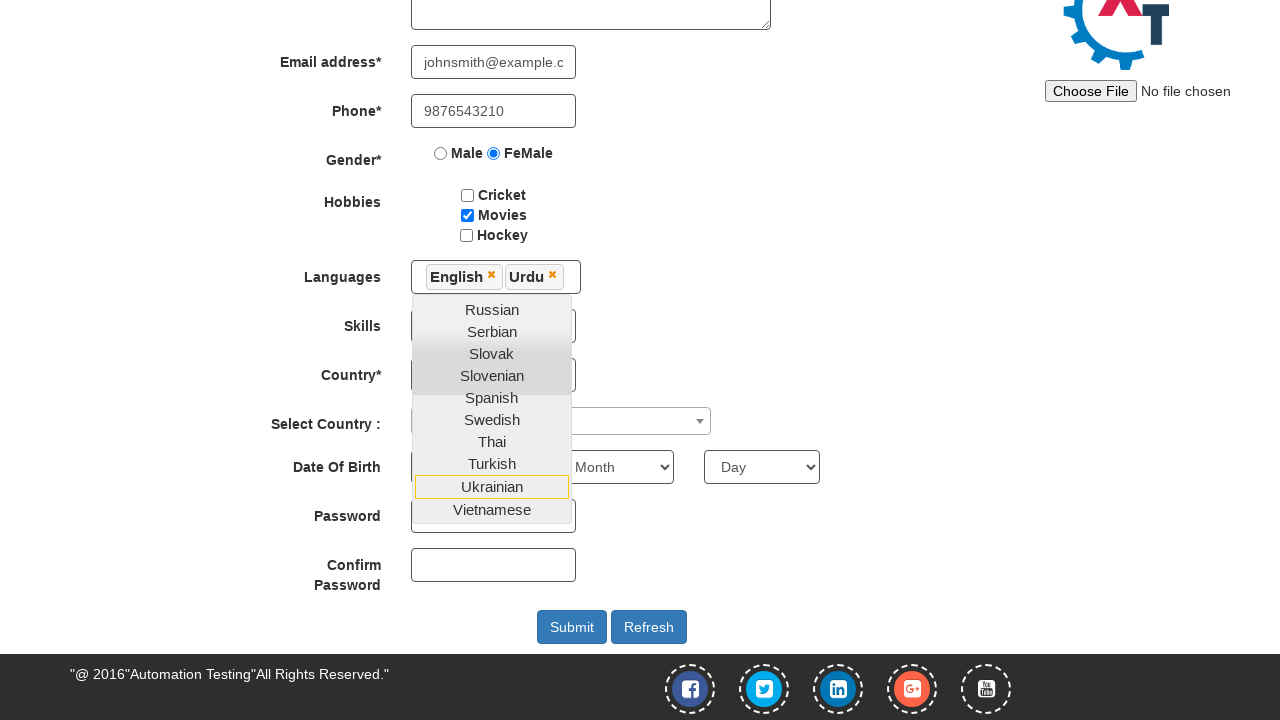

Selected language 'Thai' at (492, 441) on xpath=//a[text()='Thai']
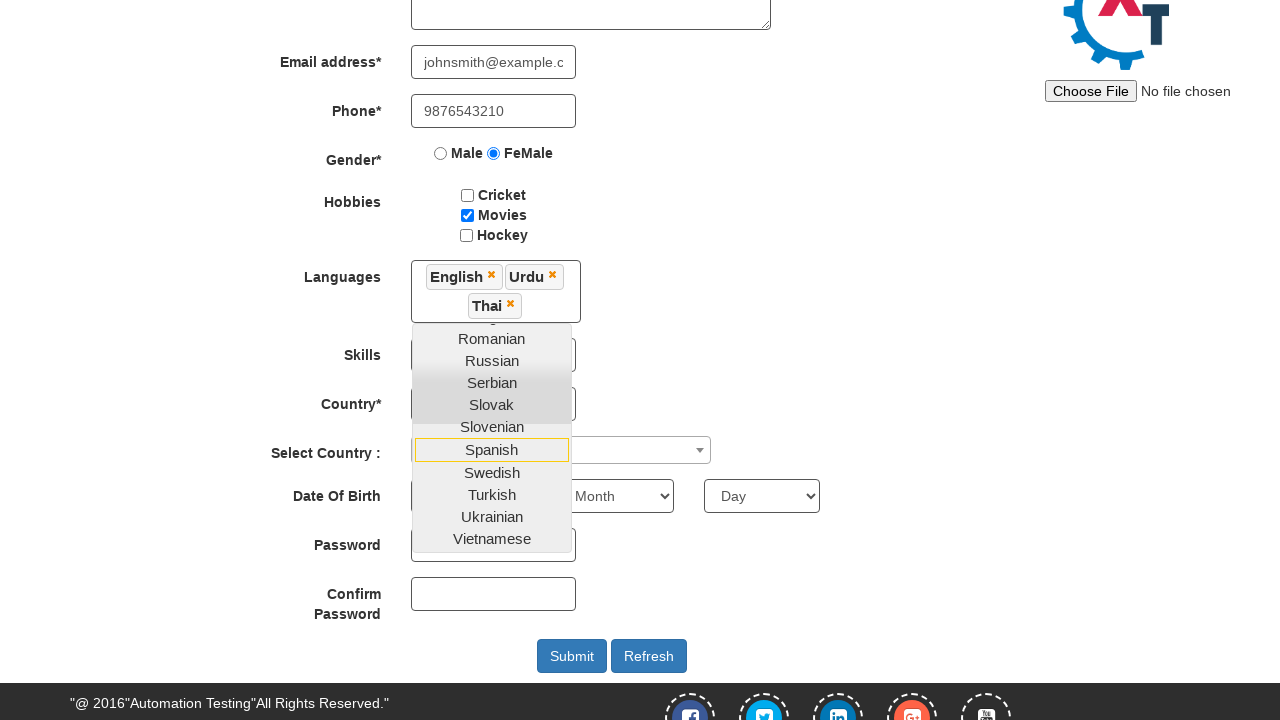

Selected skill 'Microsoft Office' from dropdown on #Skills
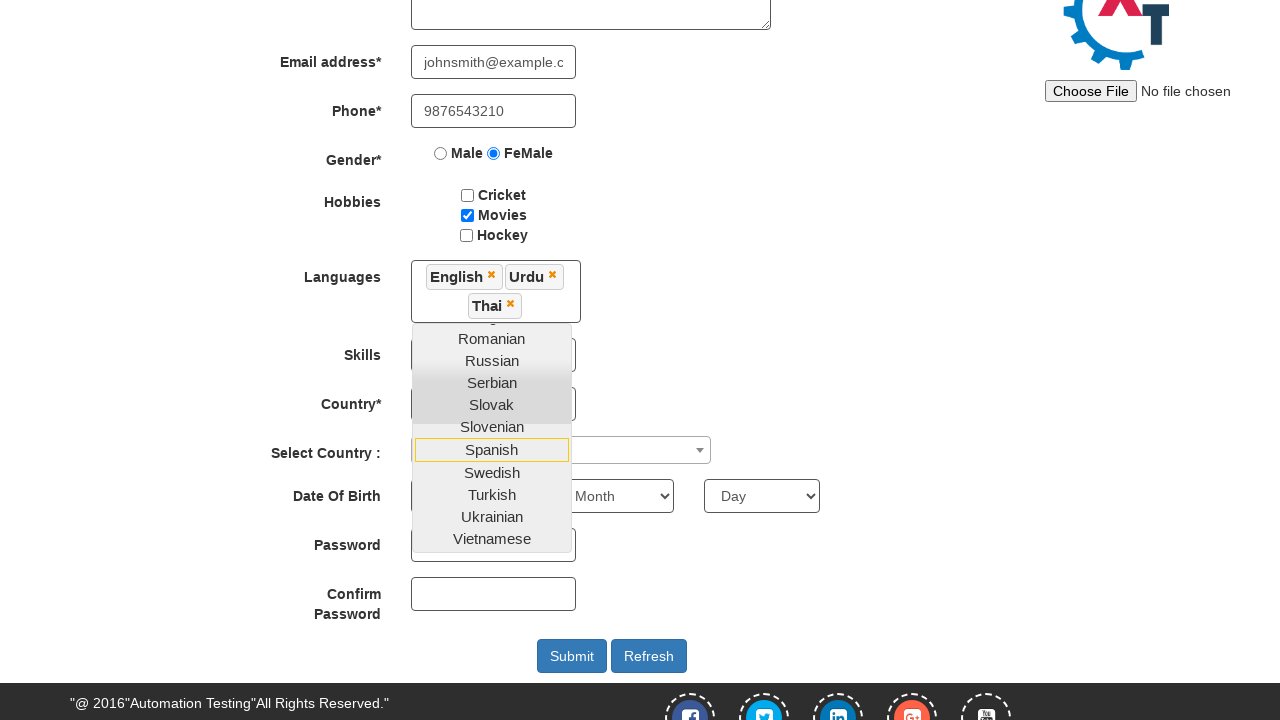

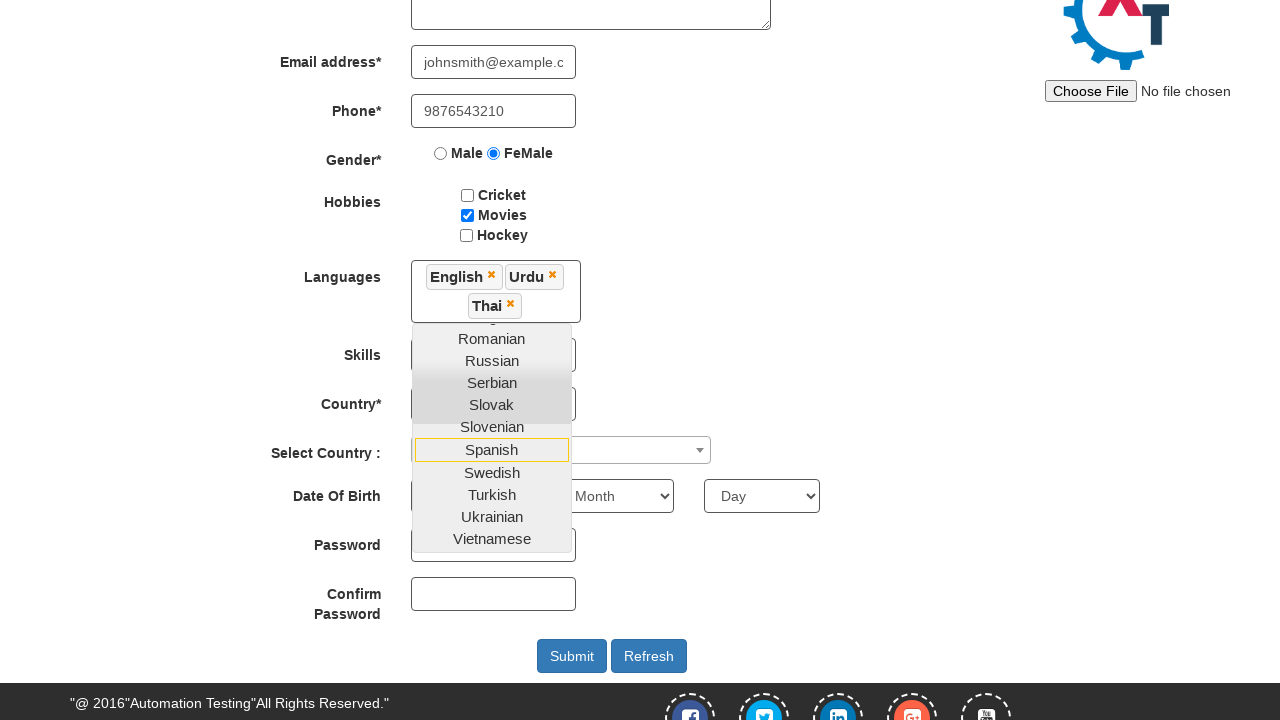